Opens the OrangeHRM demo application and validates that the page loads successfully by checking the page title exists

Starting URL: https://opensource-demo.orangehrmlive.com

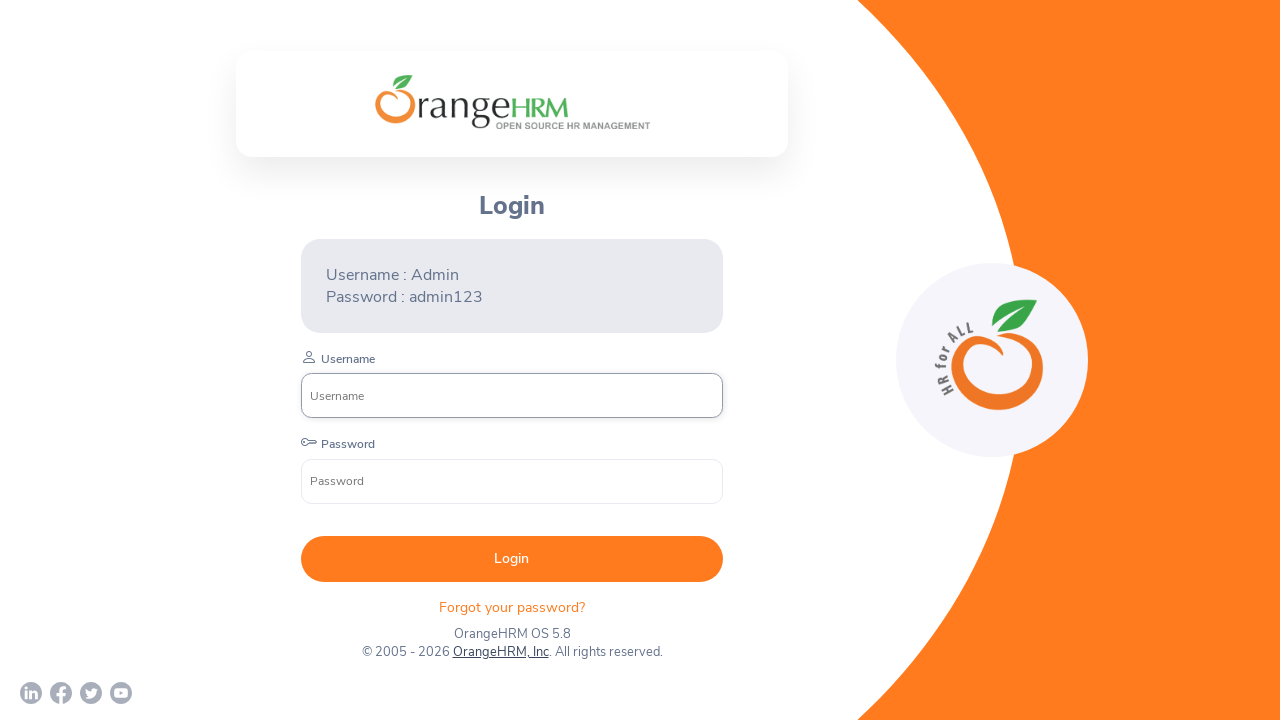

Retrieved page title
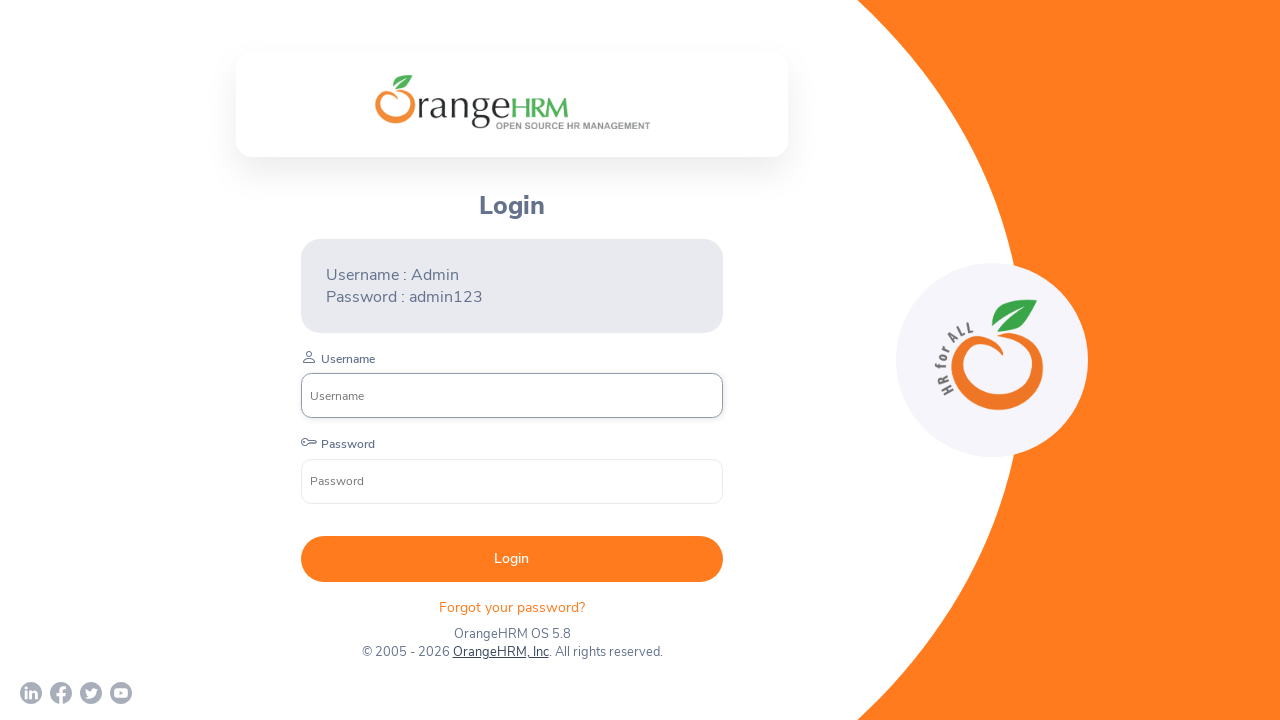

Printed page title to console
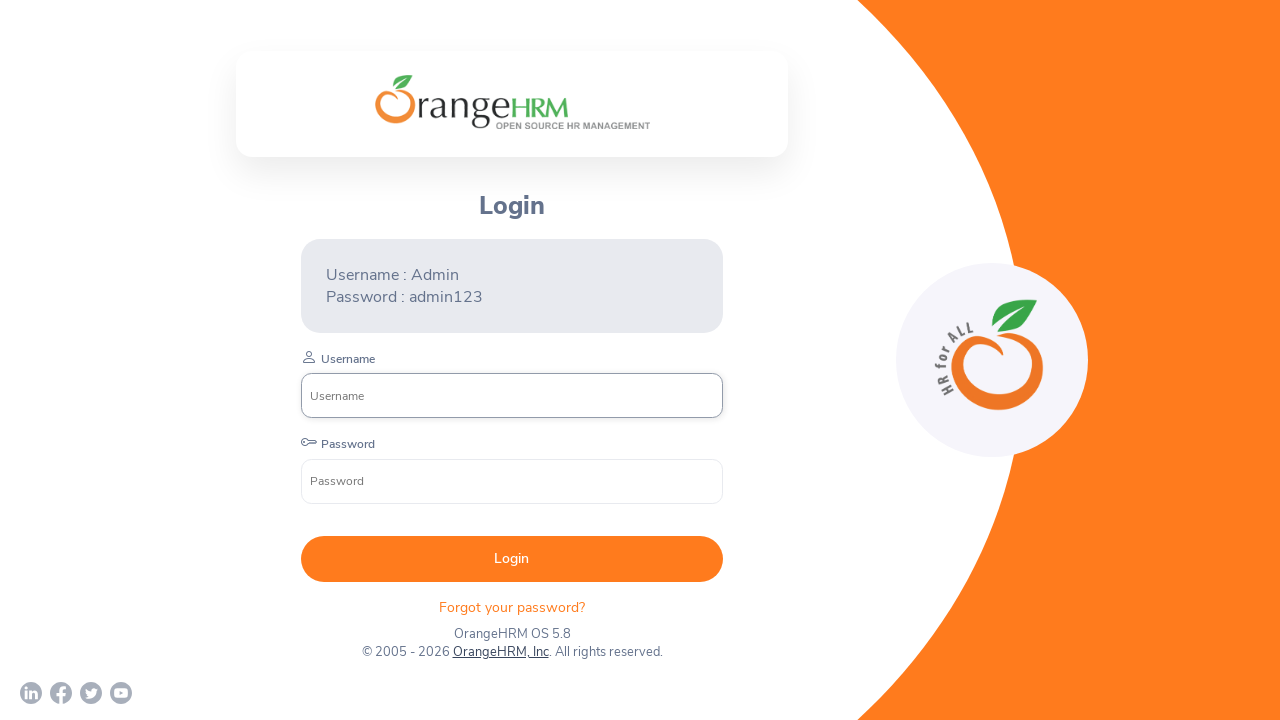

Waited for page DOM content to load completely
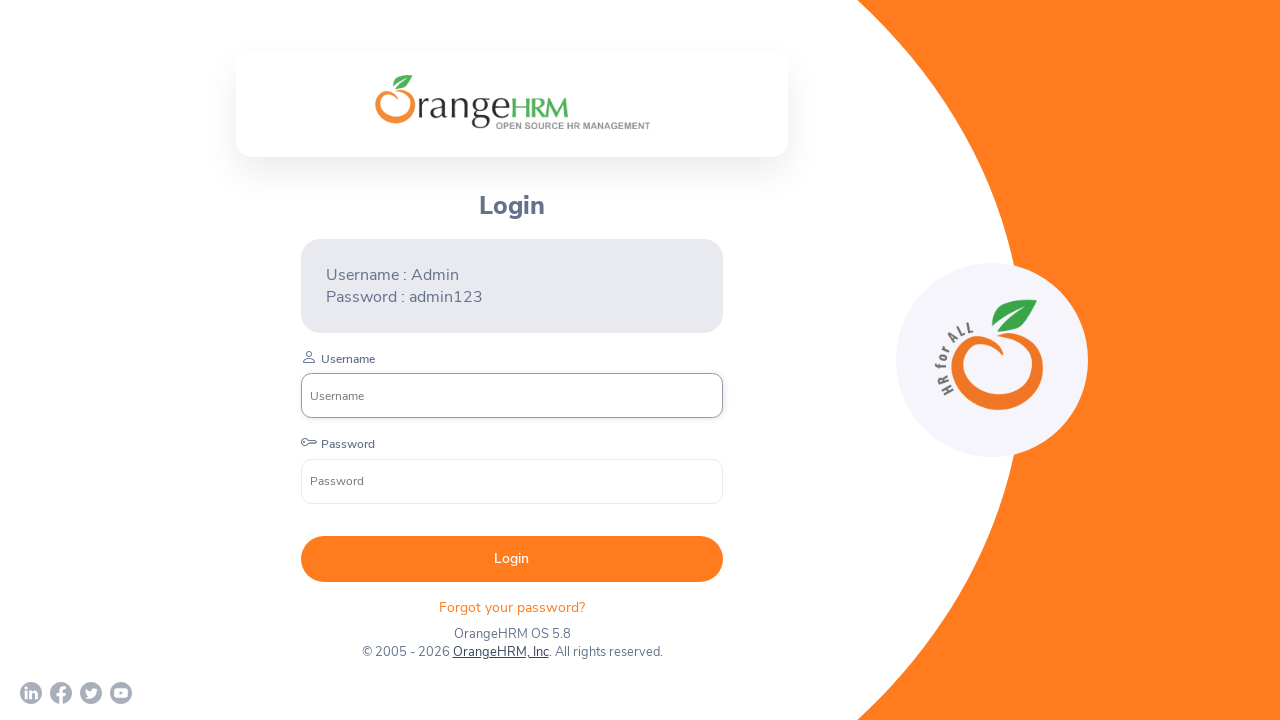

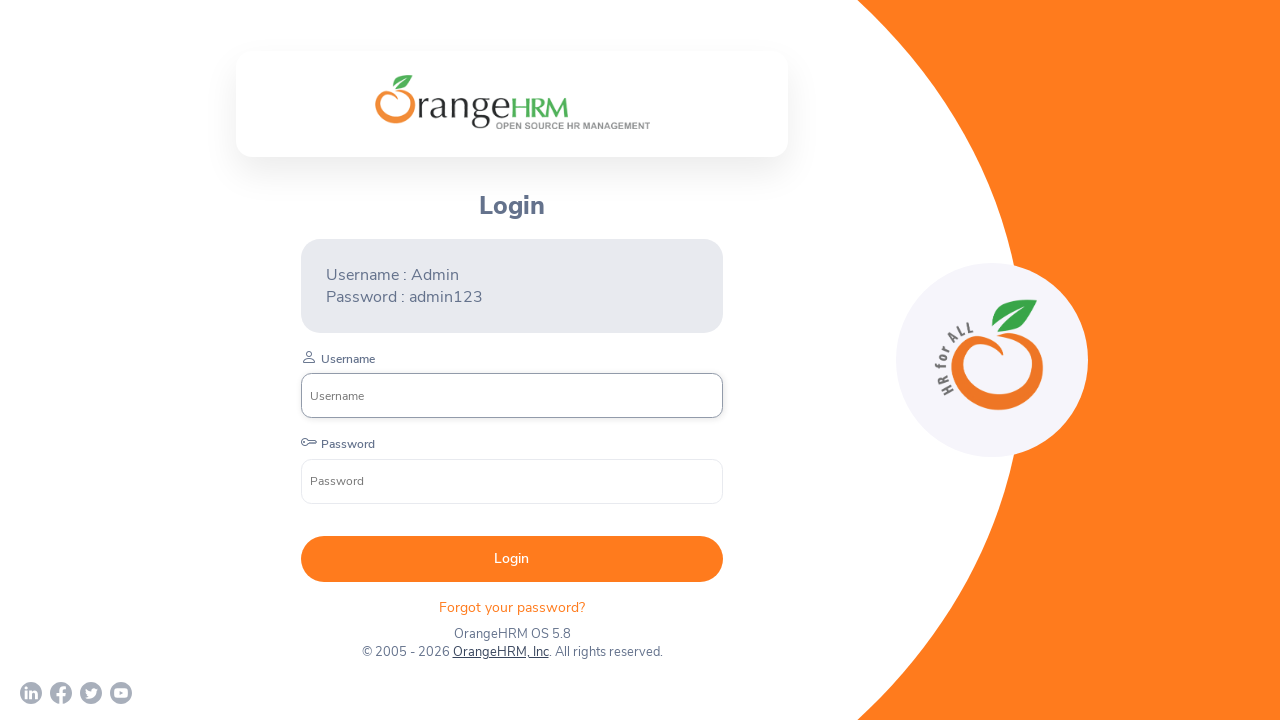